Opens the OrangeHRM demo website and waits for the page to load, verifying the page is accessible.

Starting URL: https://opensource-demo.orangehrmlive.com/

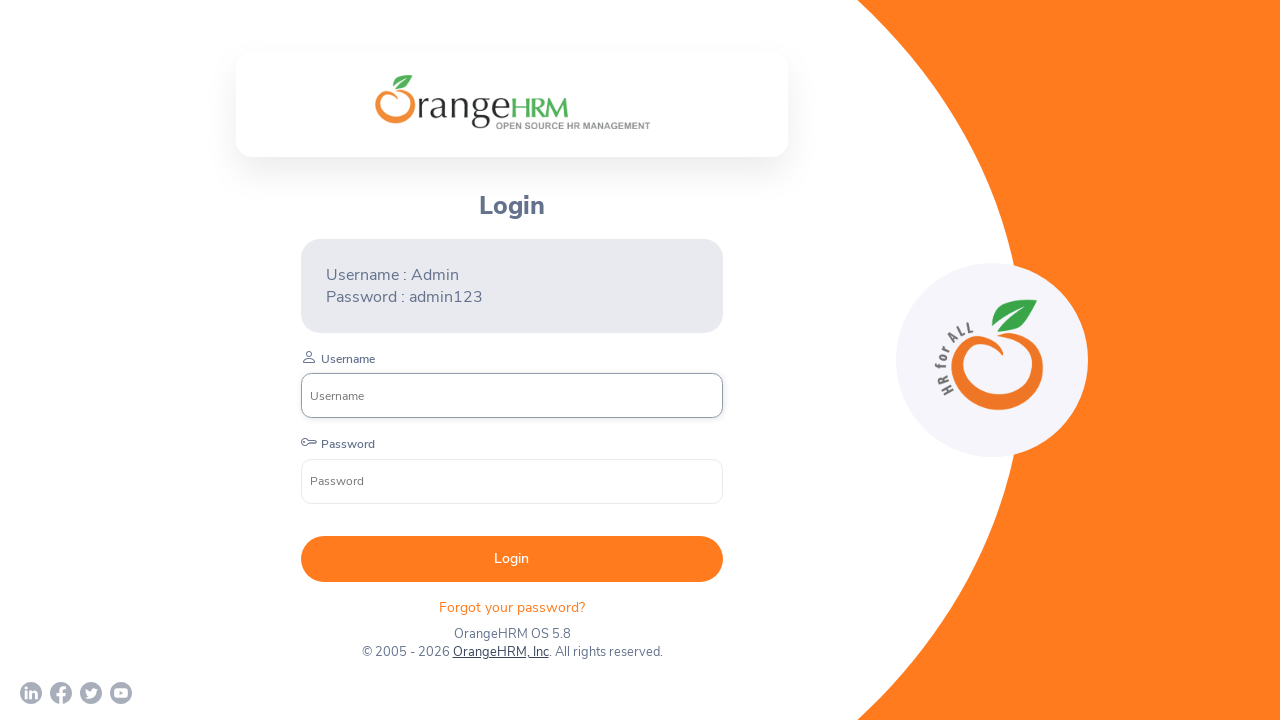

Waited for page DOM to finish loading
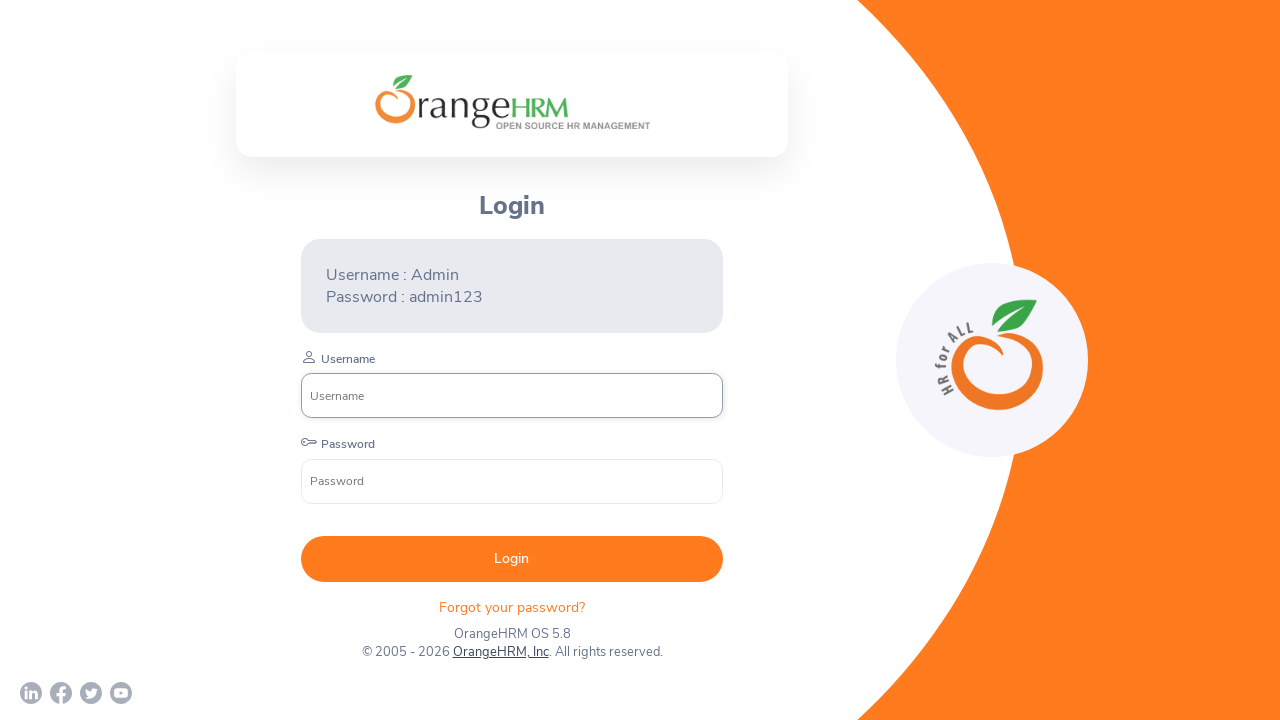

OrangeHRM login branding element is visible on page
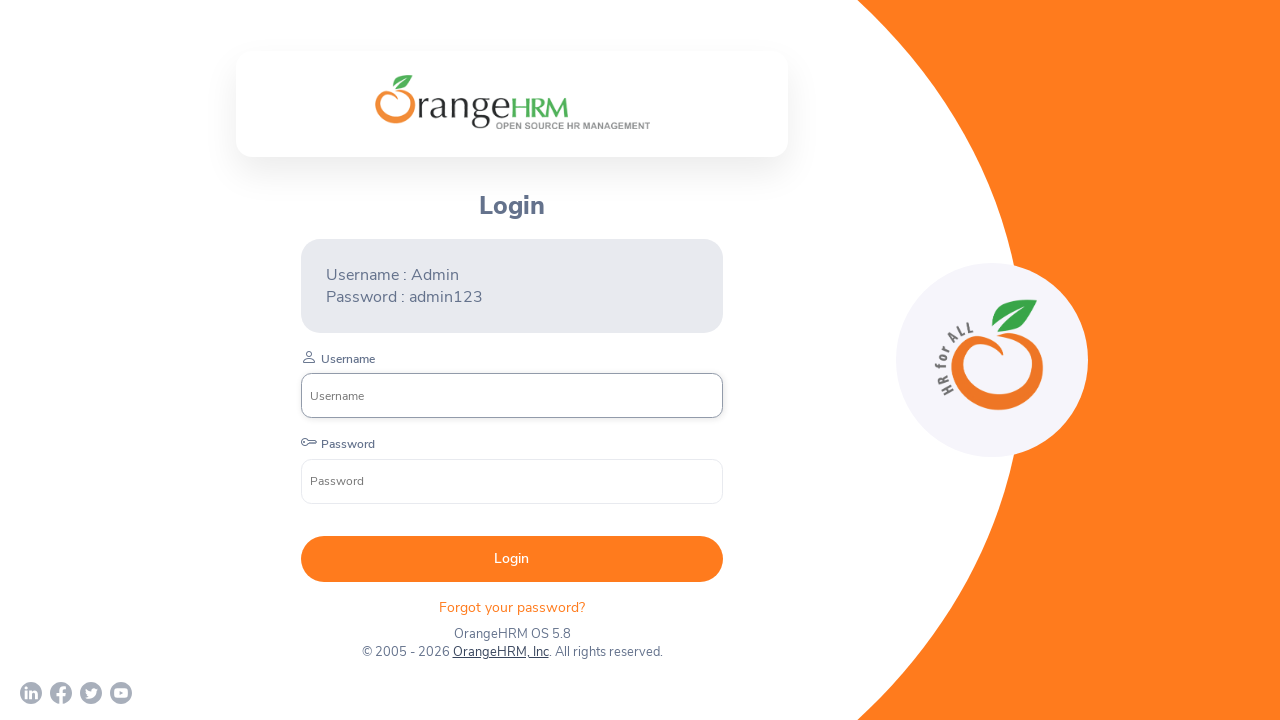

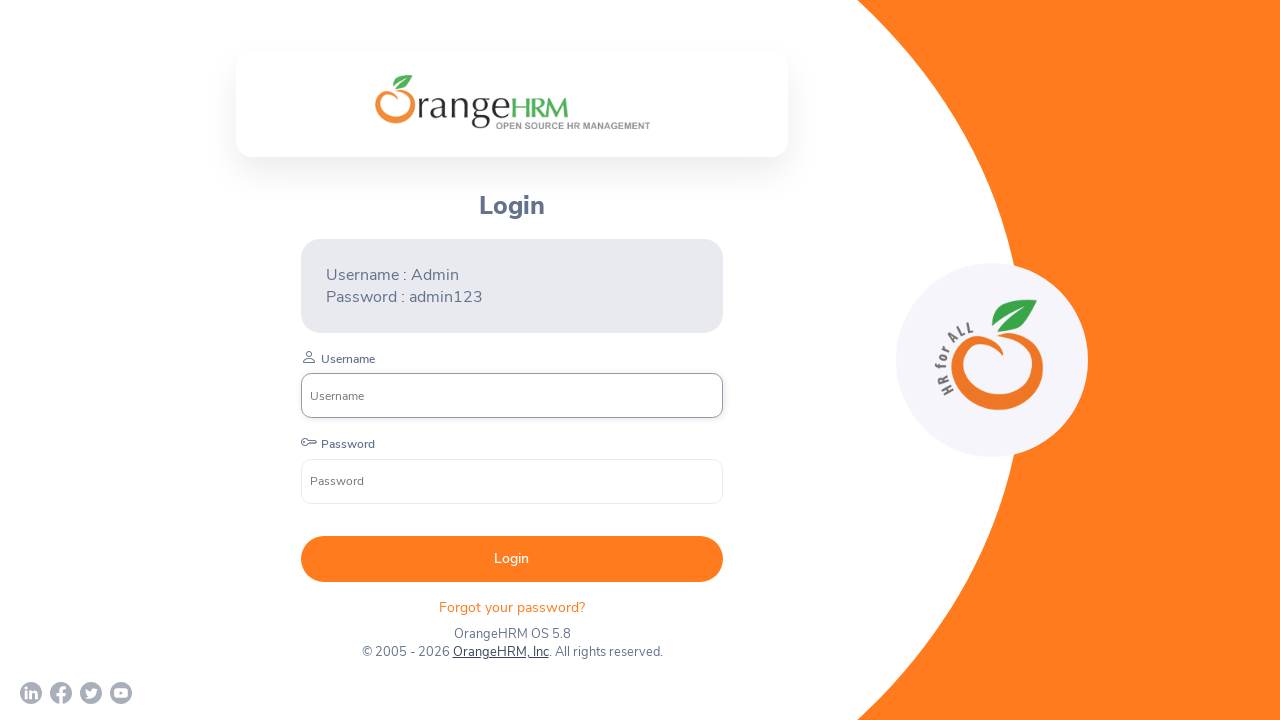